Tests handling a JavaScript prompt box by clicking a button, entering text in the prompt, accepting it and verifying the response, then clicking again and dismissing to verify the cancel message

Starting URL: https://automationbysqatools.blogspot.com/2020/08/alerts.html

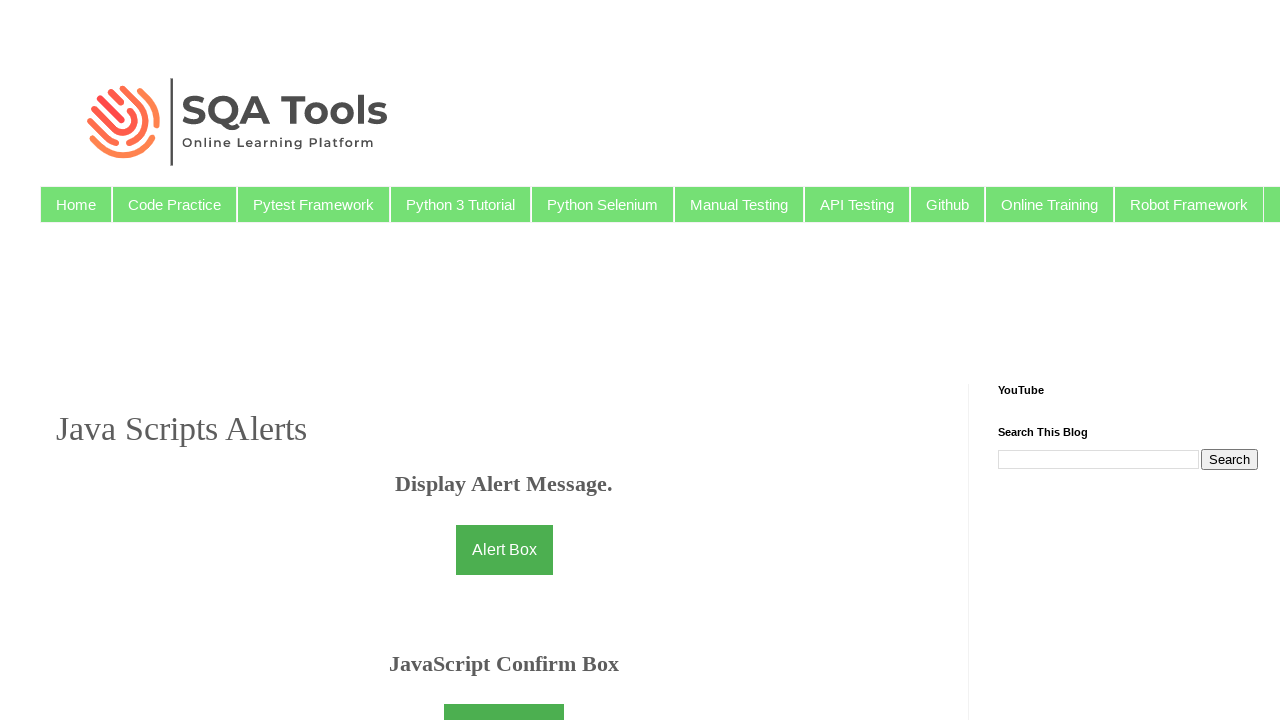

Set up dialog handler to accept prompt with text 'python'
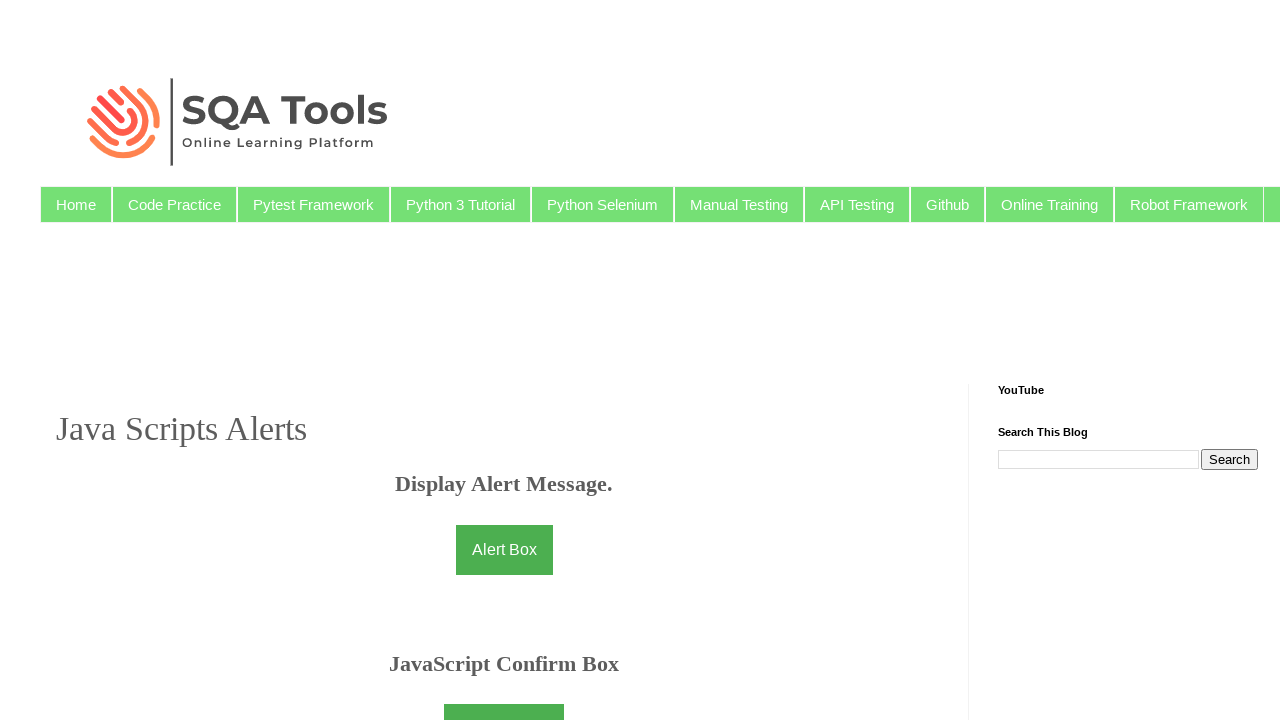

Clicked prompt button to trigger dialog at (504, 360) on #promptbtn
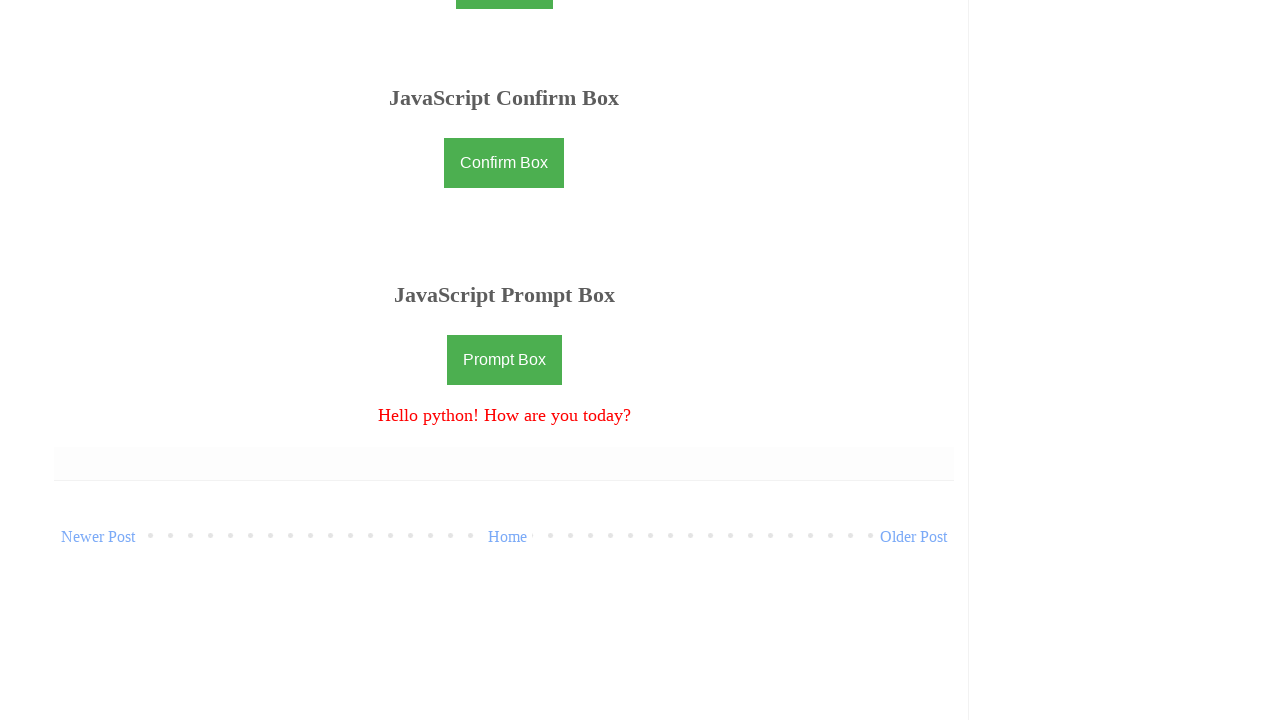

Prompt result element is visible
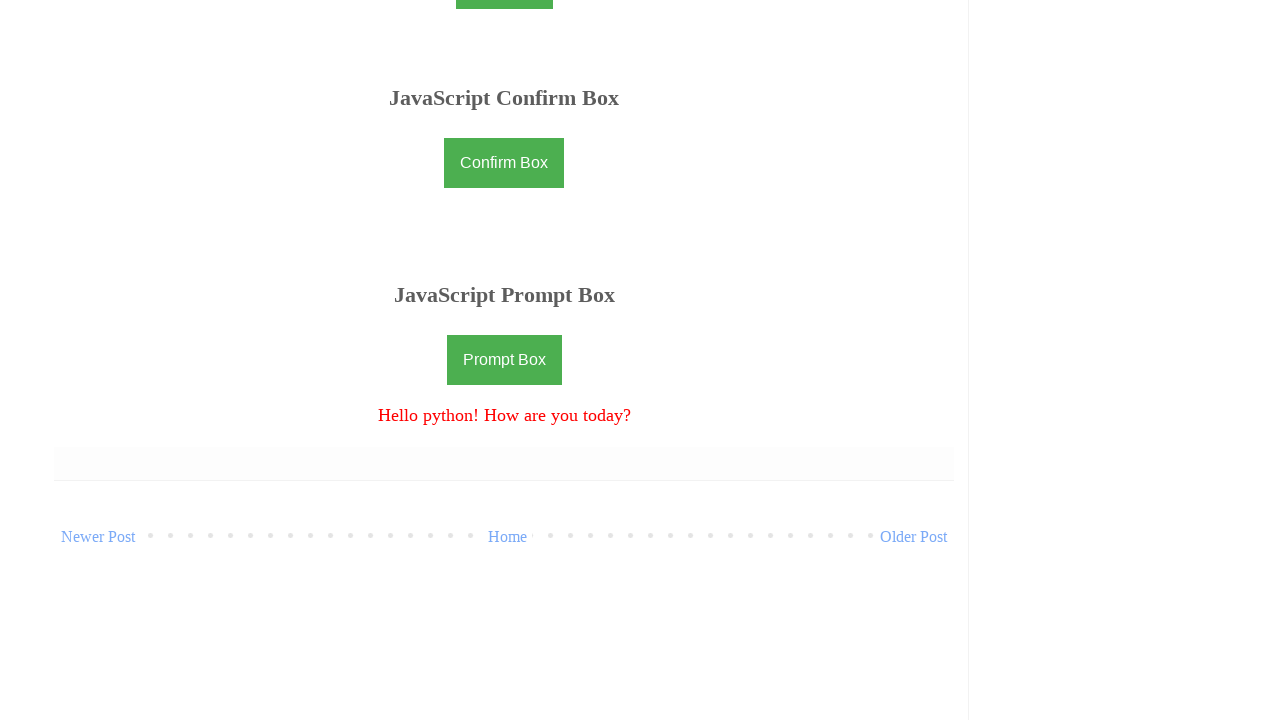

Waited 500ms for prompt to settle
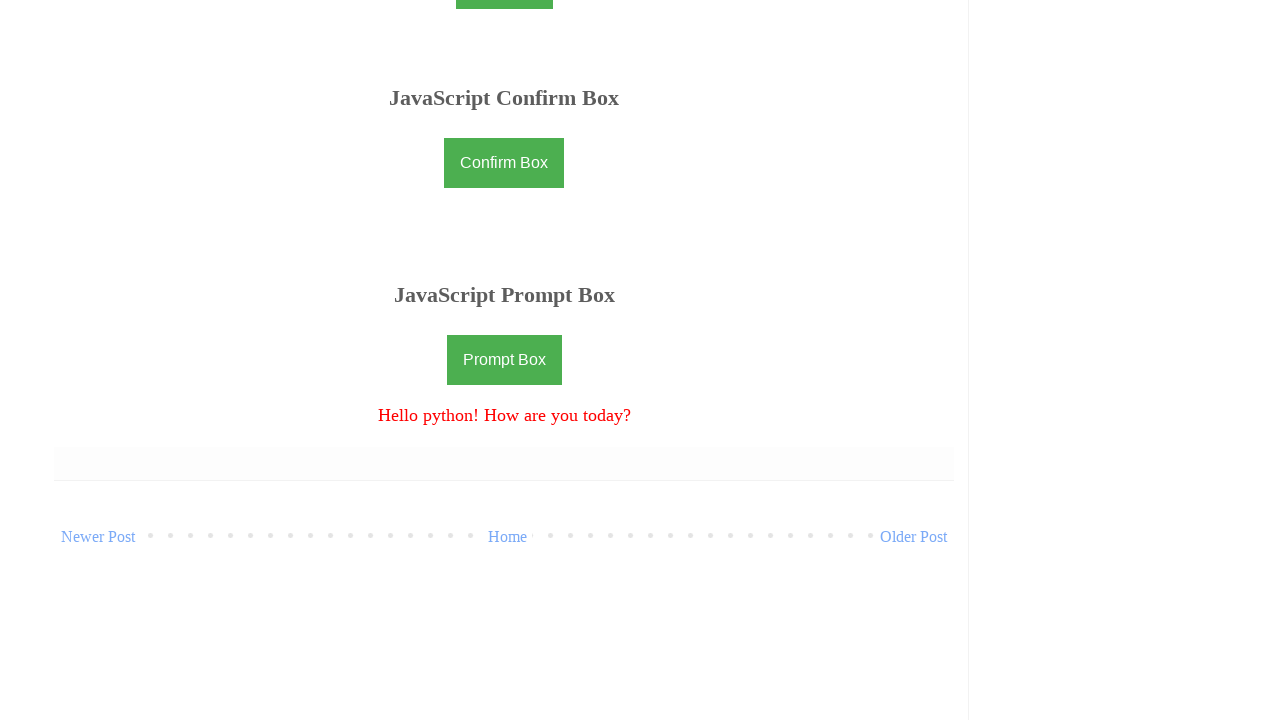

Retrieved prompt response text
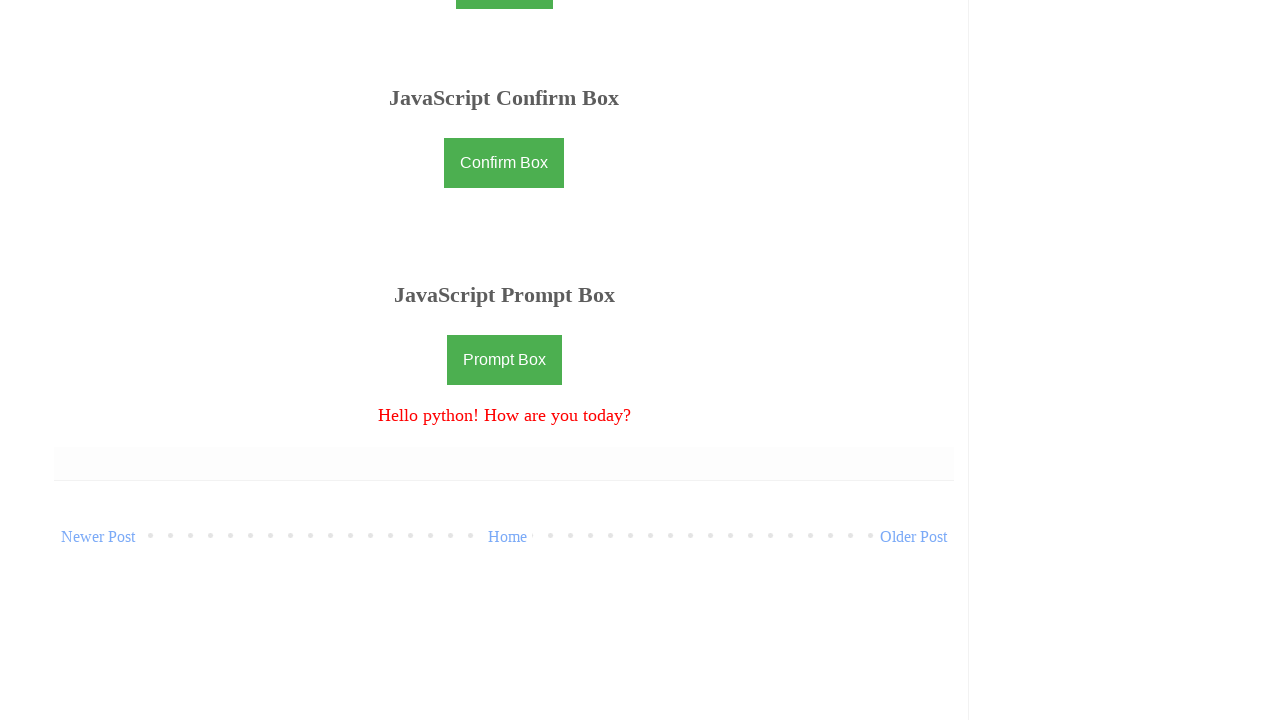

Verified prompt accepted message: 'Hello python! How are you today?'
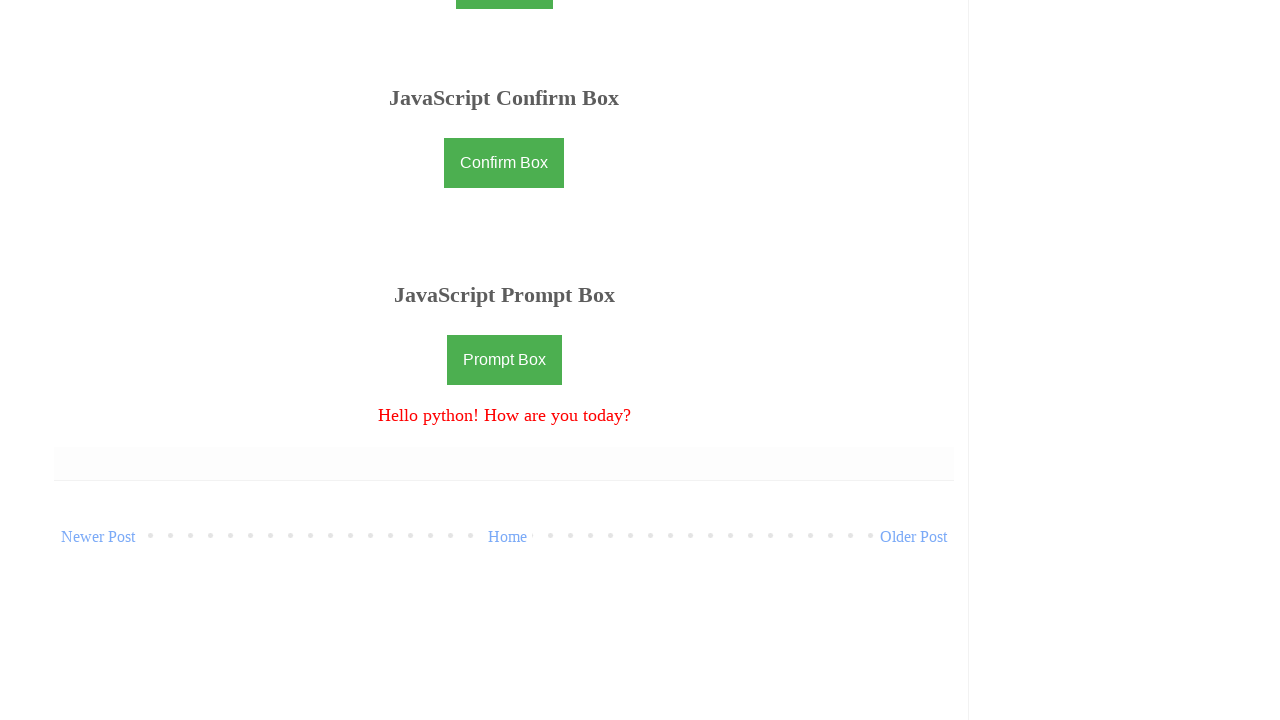

Set up dialog handler to dismiss prompt
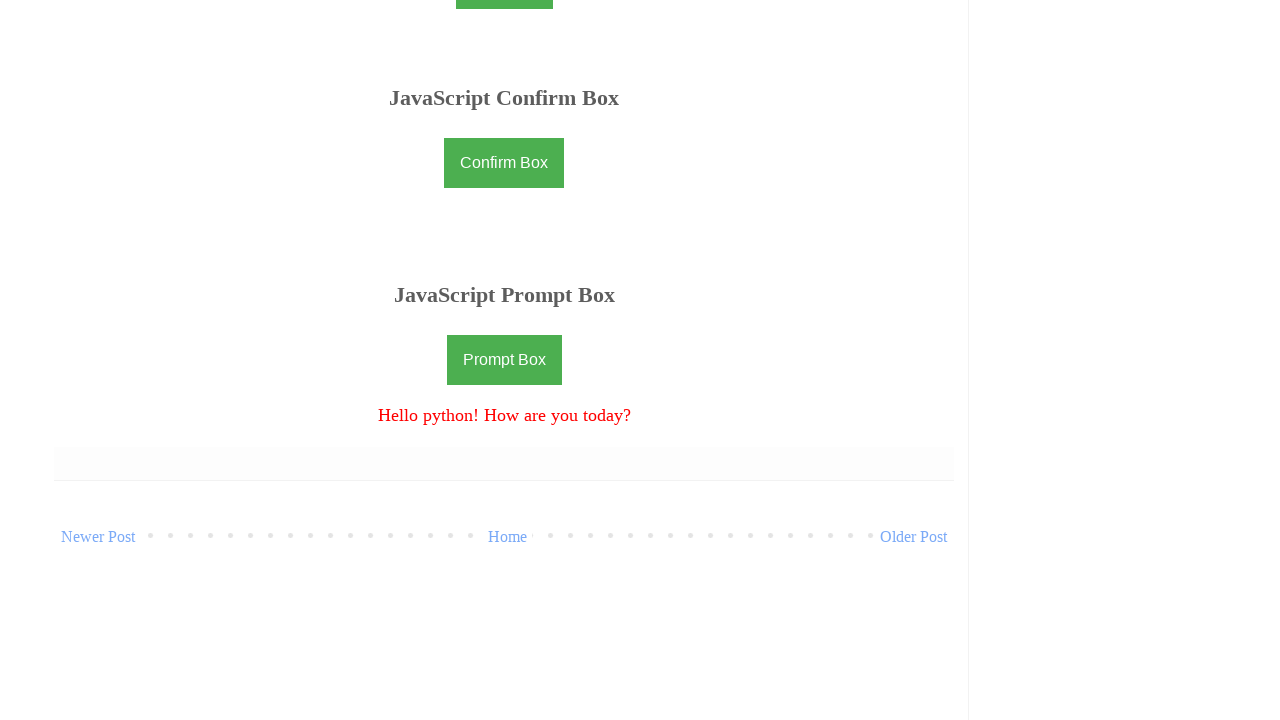

Clicked prompt button again to trigger second dialog at (504, 360) on #promptbtn
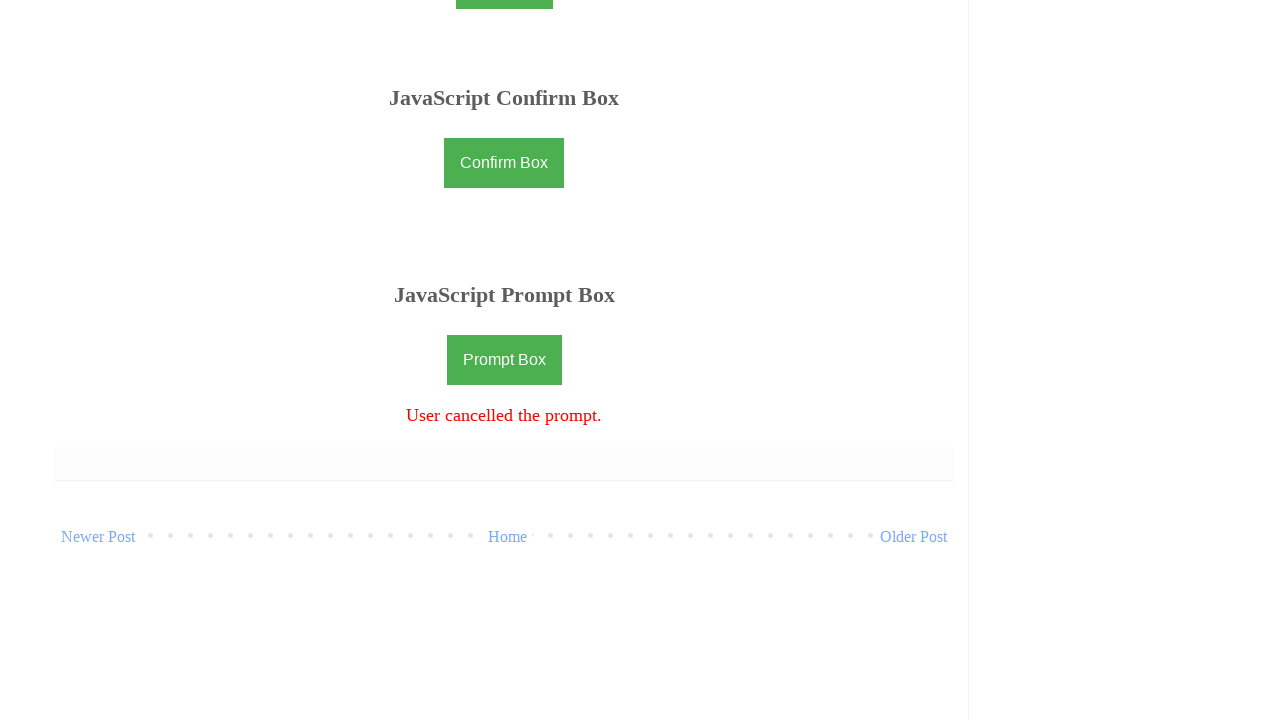

Waited 500ms for second prompt to settle
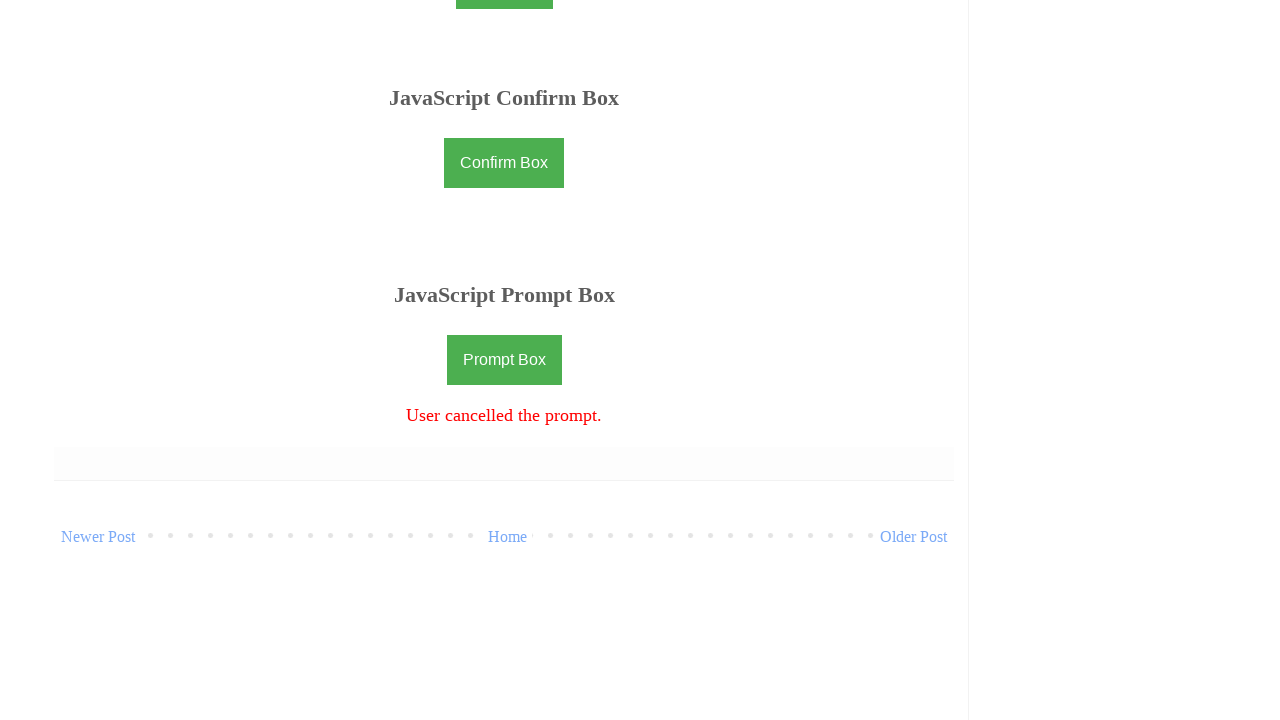

Retrieved prompt response text after dismissal
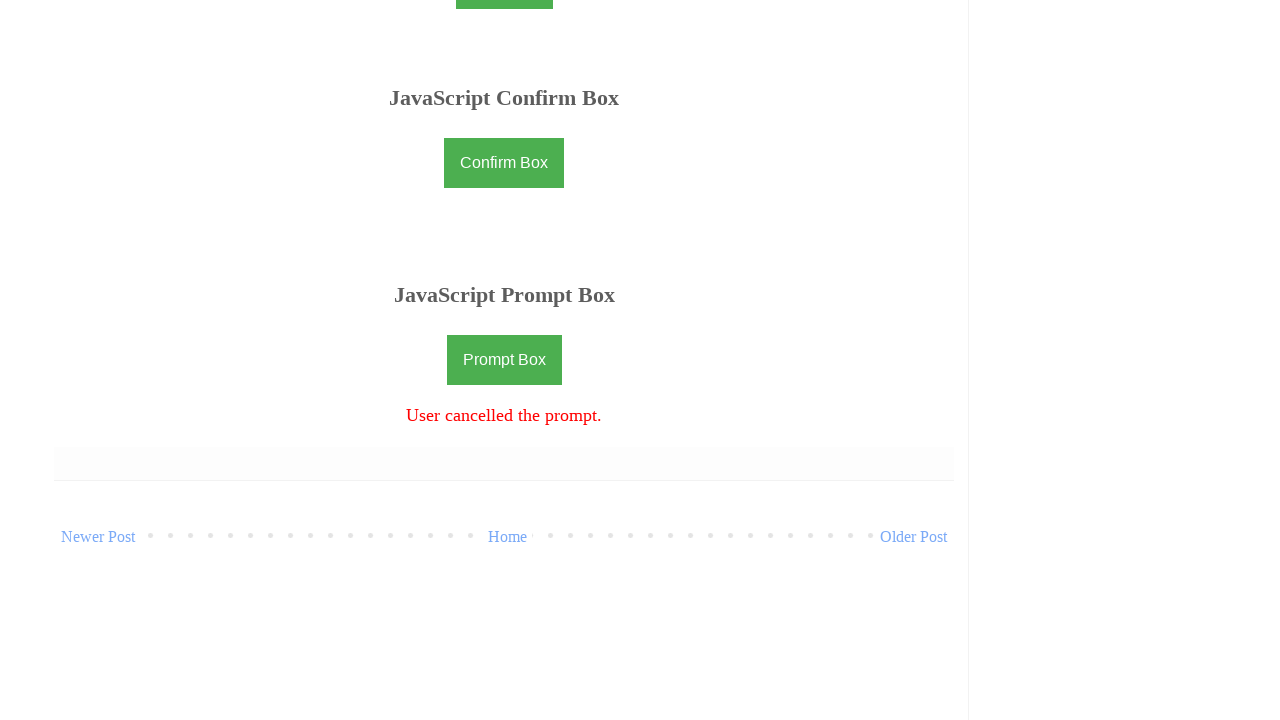

Verified prompt dismissed message: 'User cancelled the prompt.'
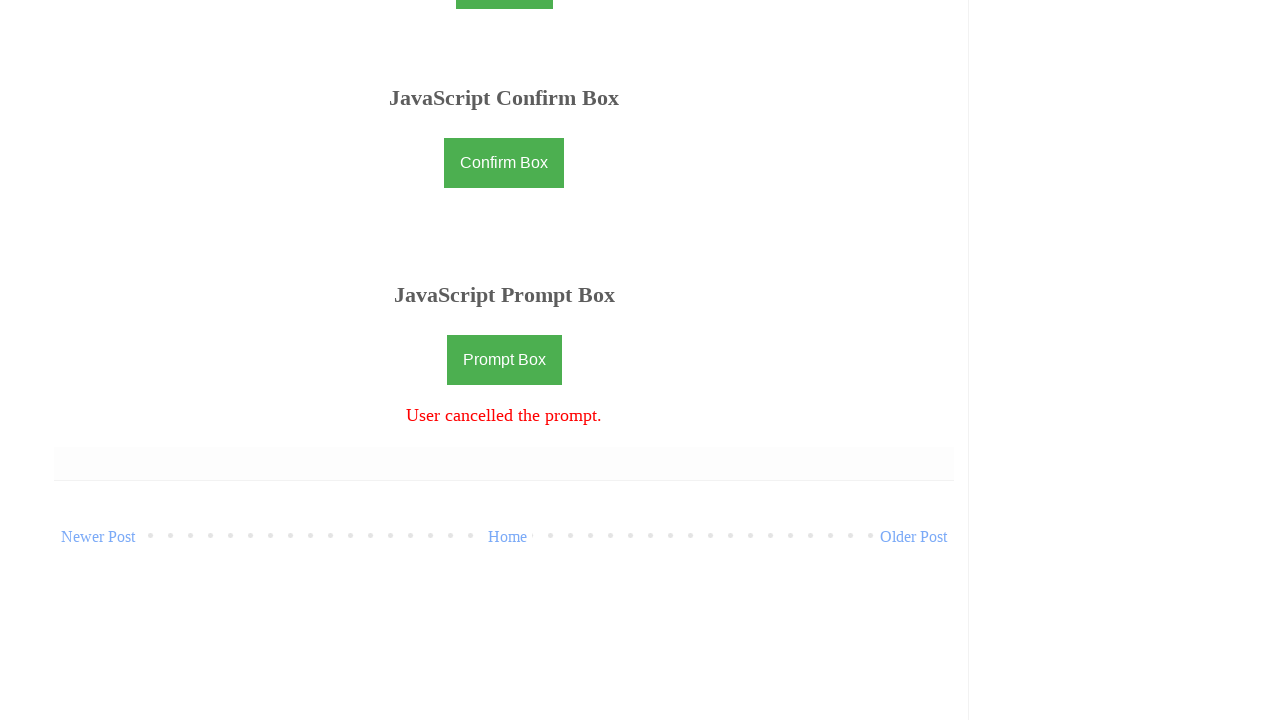

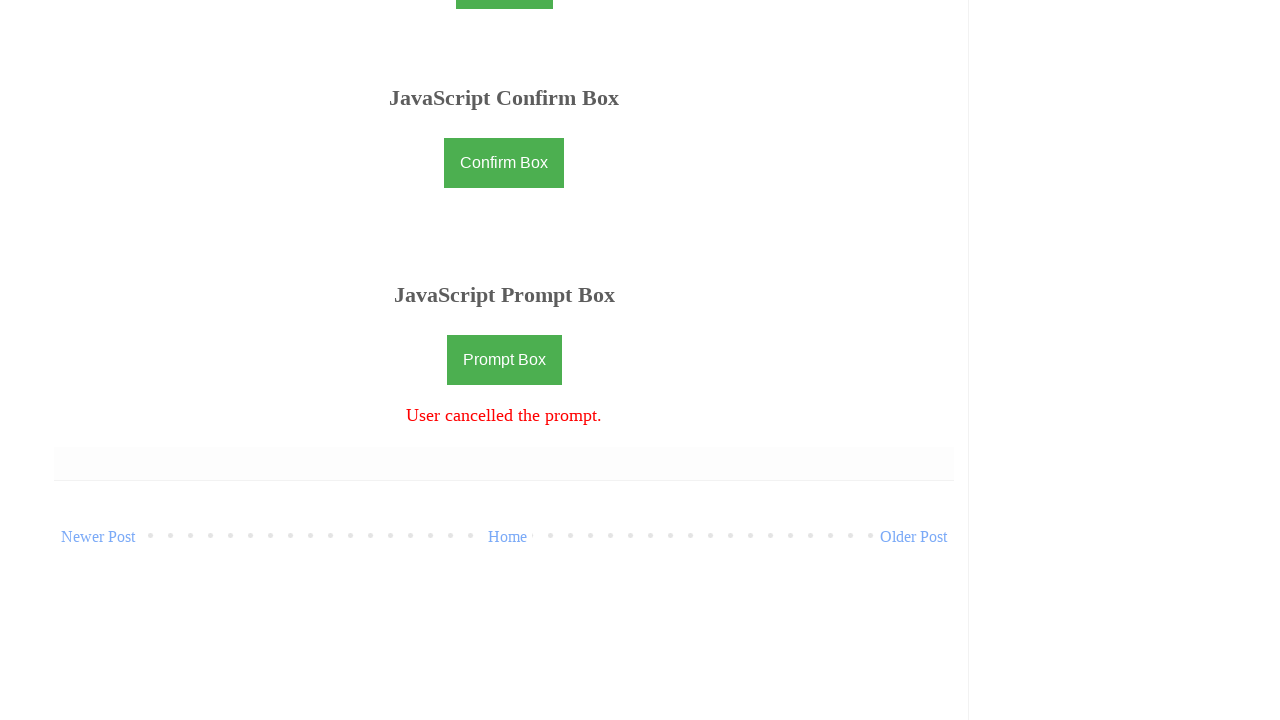